Tests input functionality by clicking on input link, filling a number input field, and retrieving its value

Starting URL: https://practice.cydeo.com/

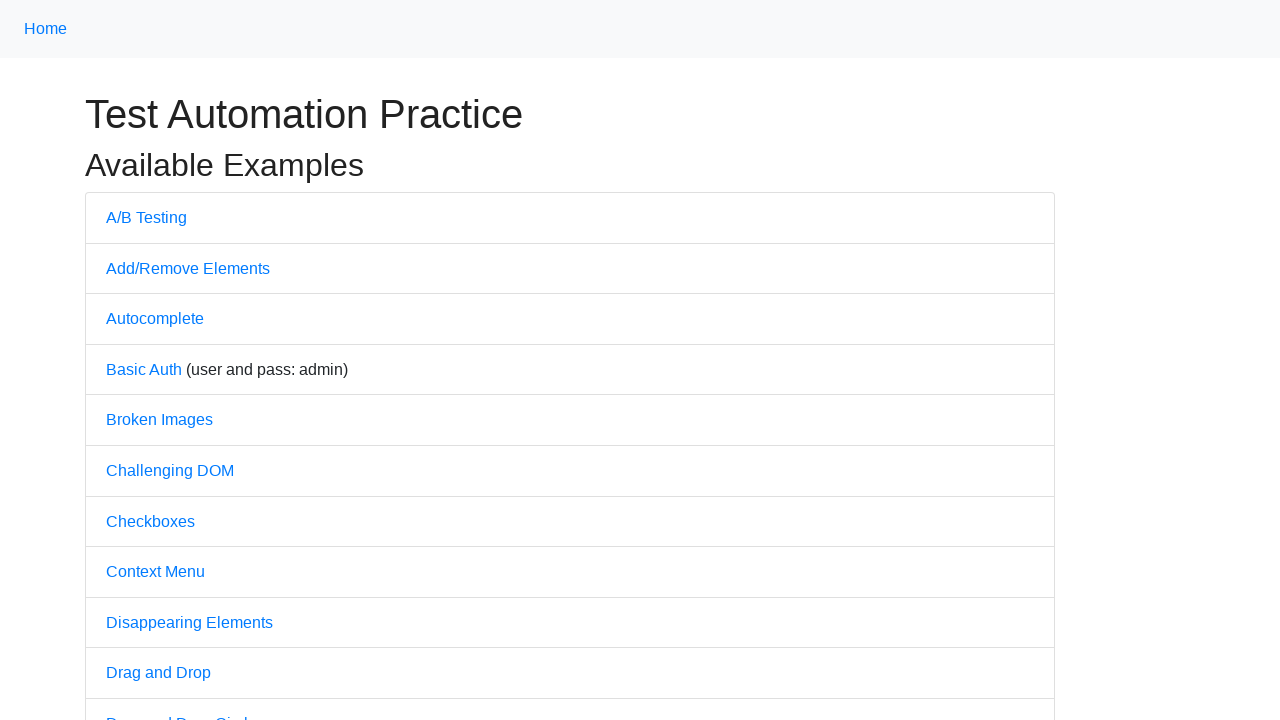

Clicked on input link at (128, 361) on internal:text="input"i
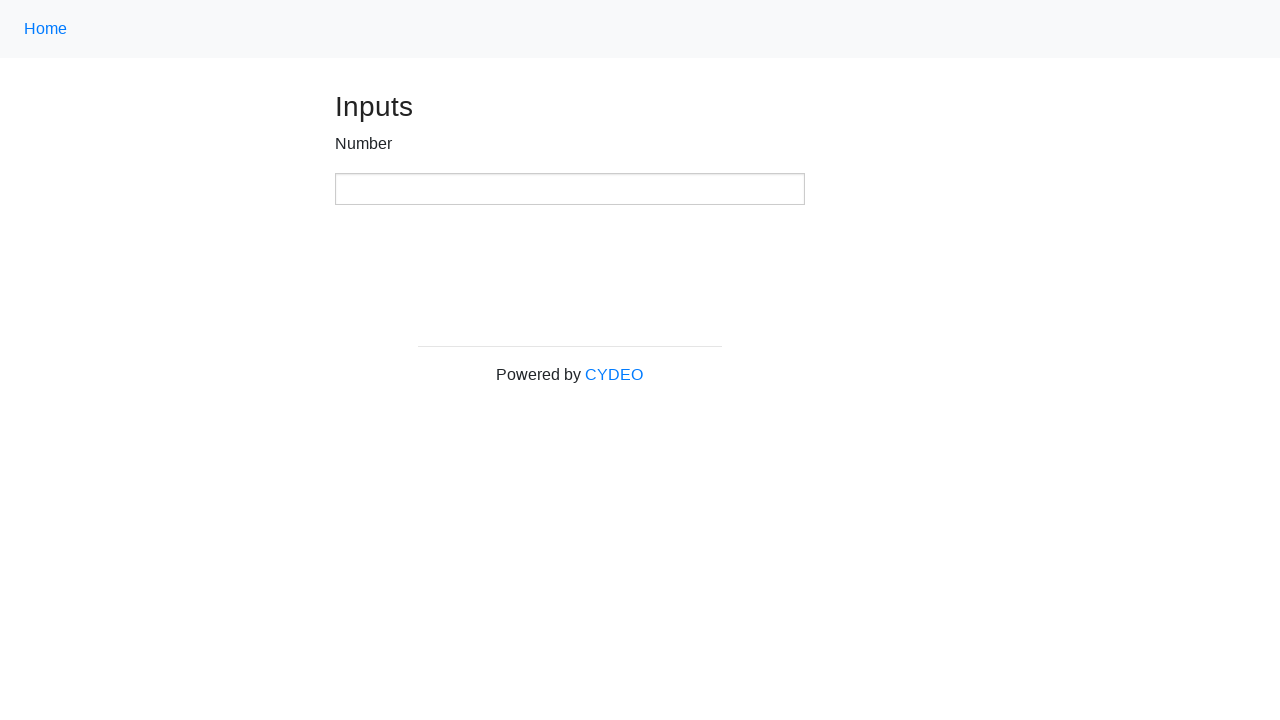

Located number input field
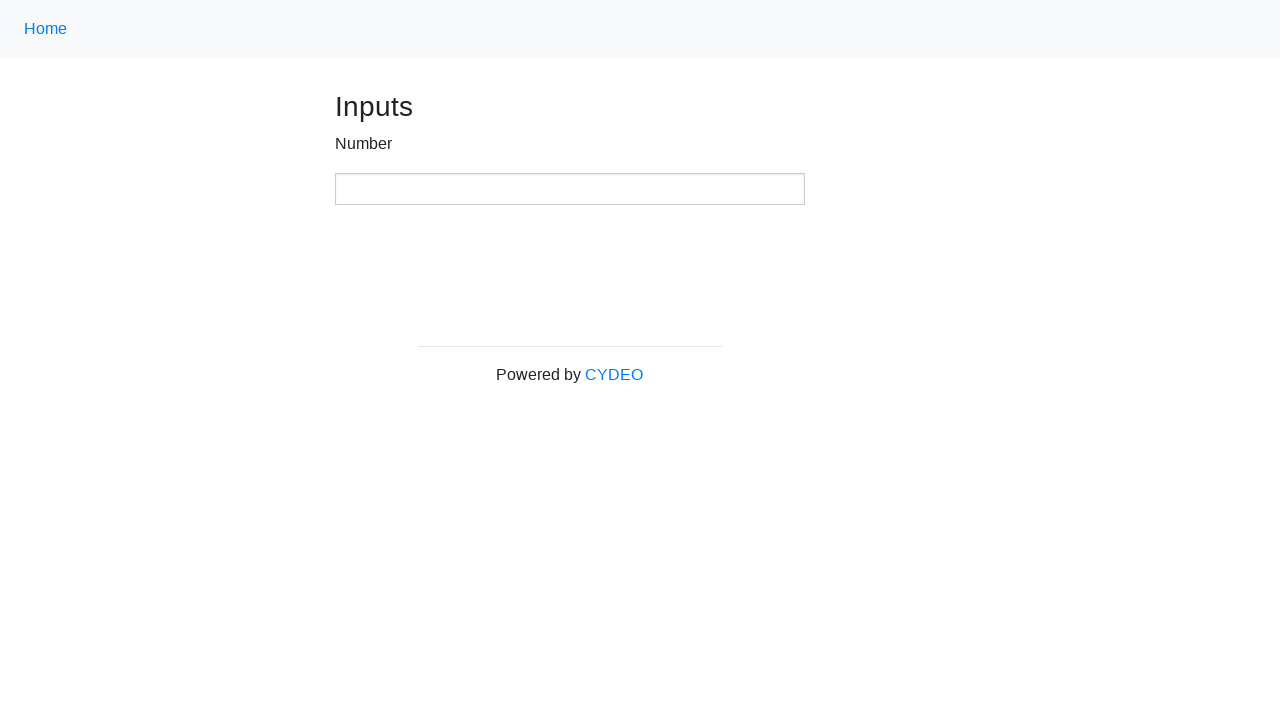

Filled number input field with value '30' on xpath=//input[@type='number']
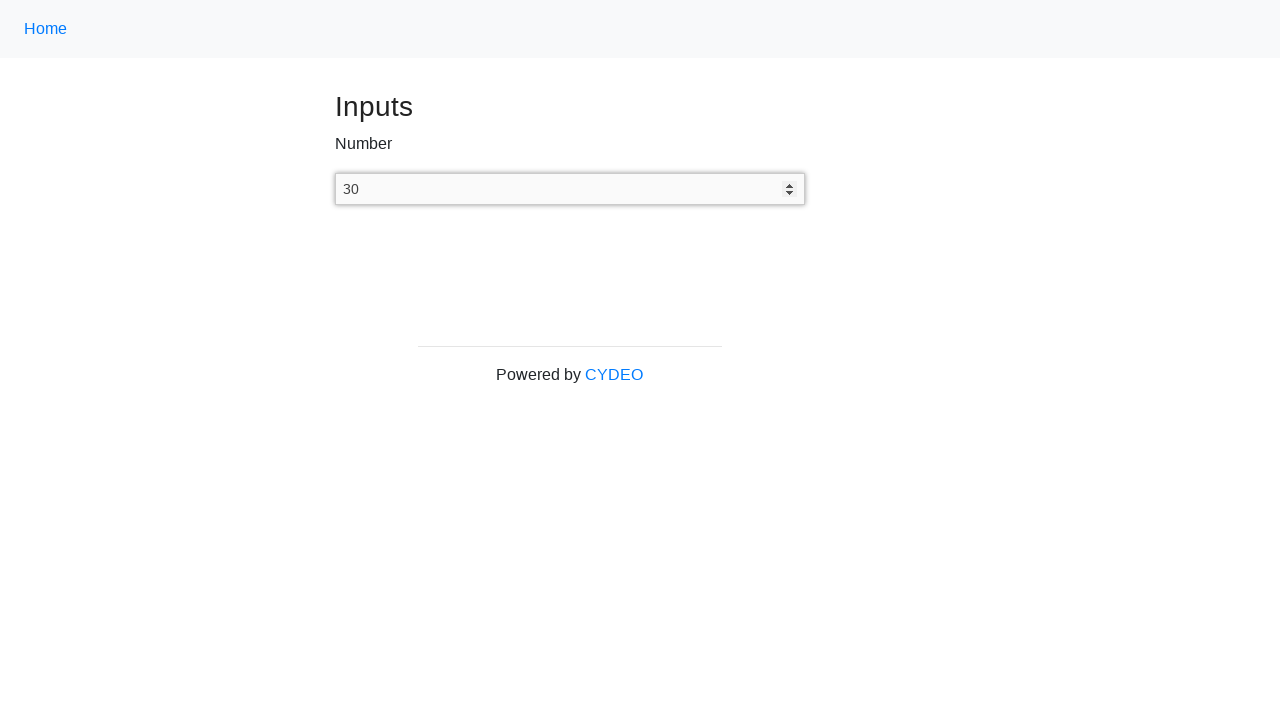

Retrieved input value: 30
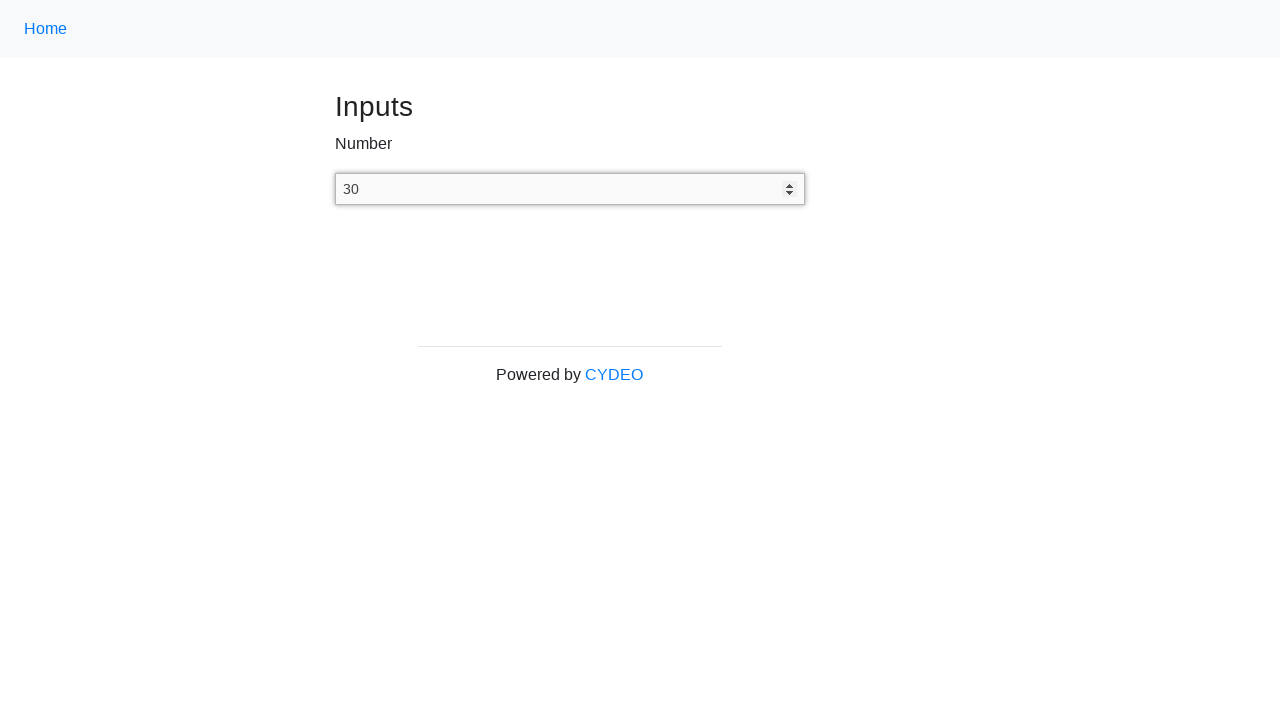

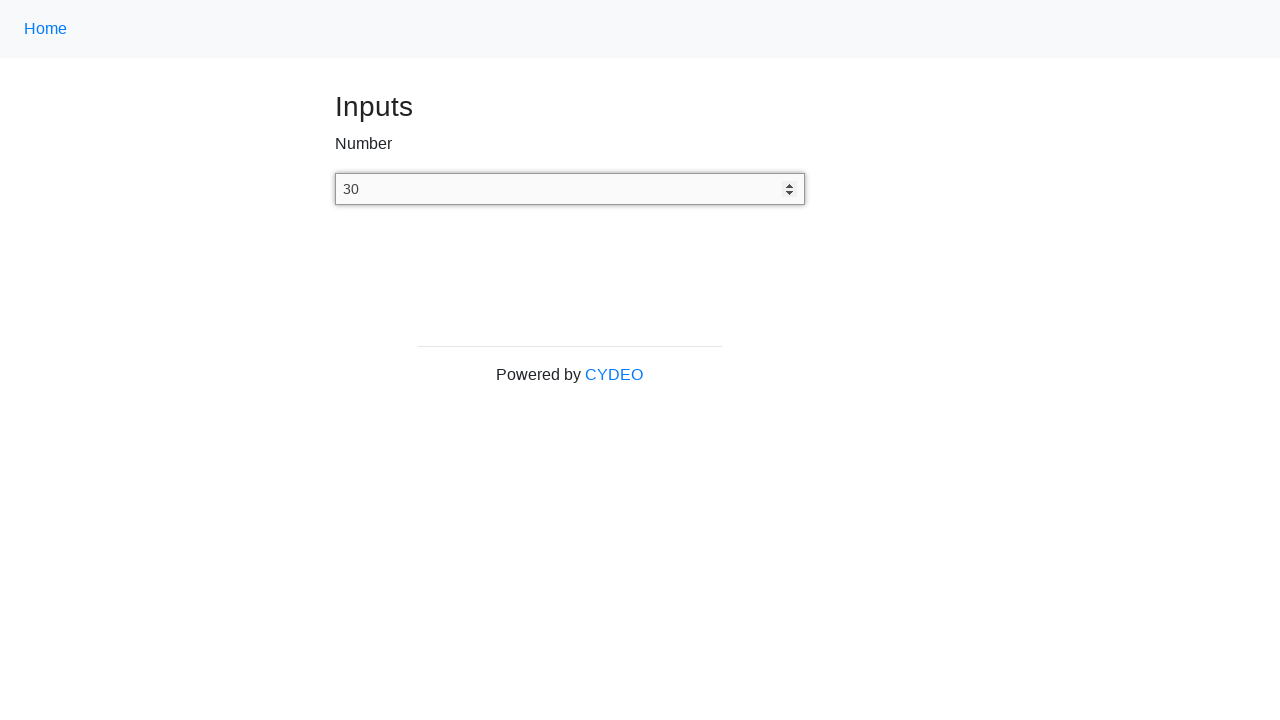